Tests that clicking and holding the small circle shows "Drop here." text on the big circle

Starting URL: https://loopcamp.vercel.app/drag-and-drop-circles.html

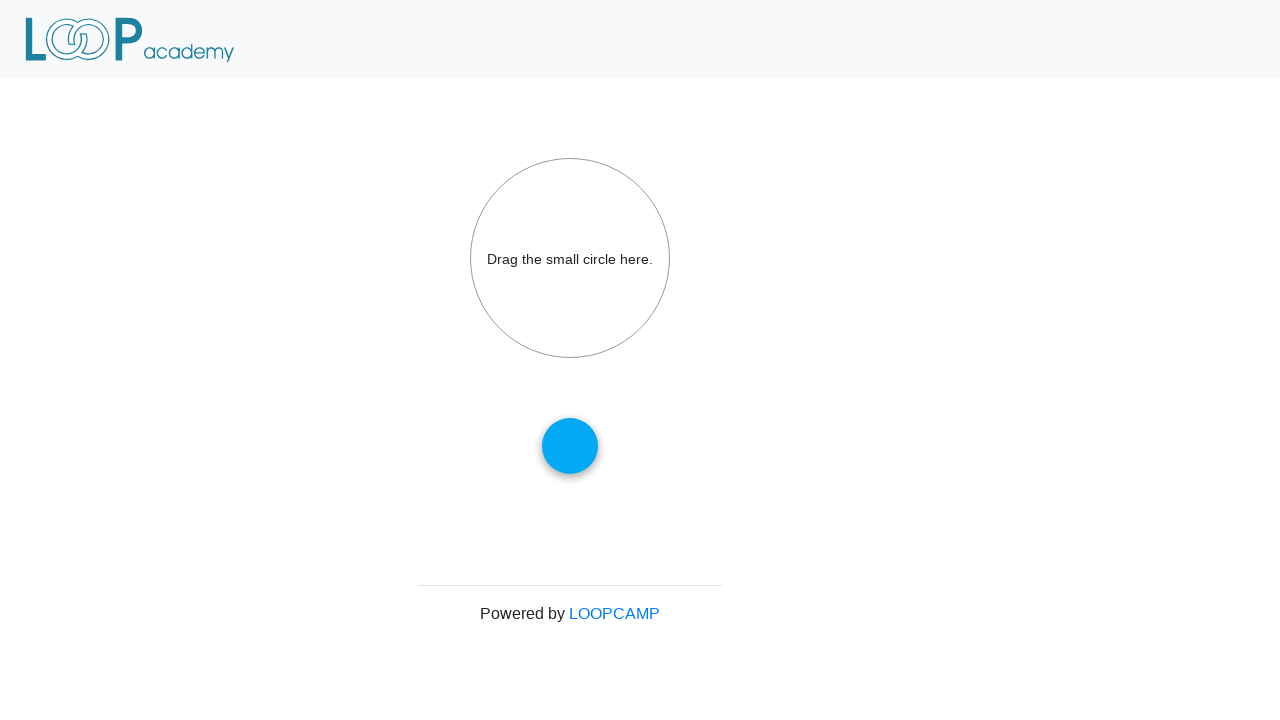

Navigated to drag and drop circles test page
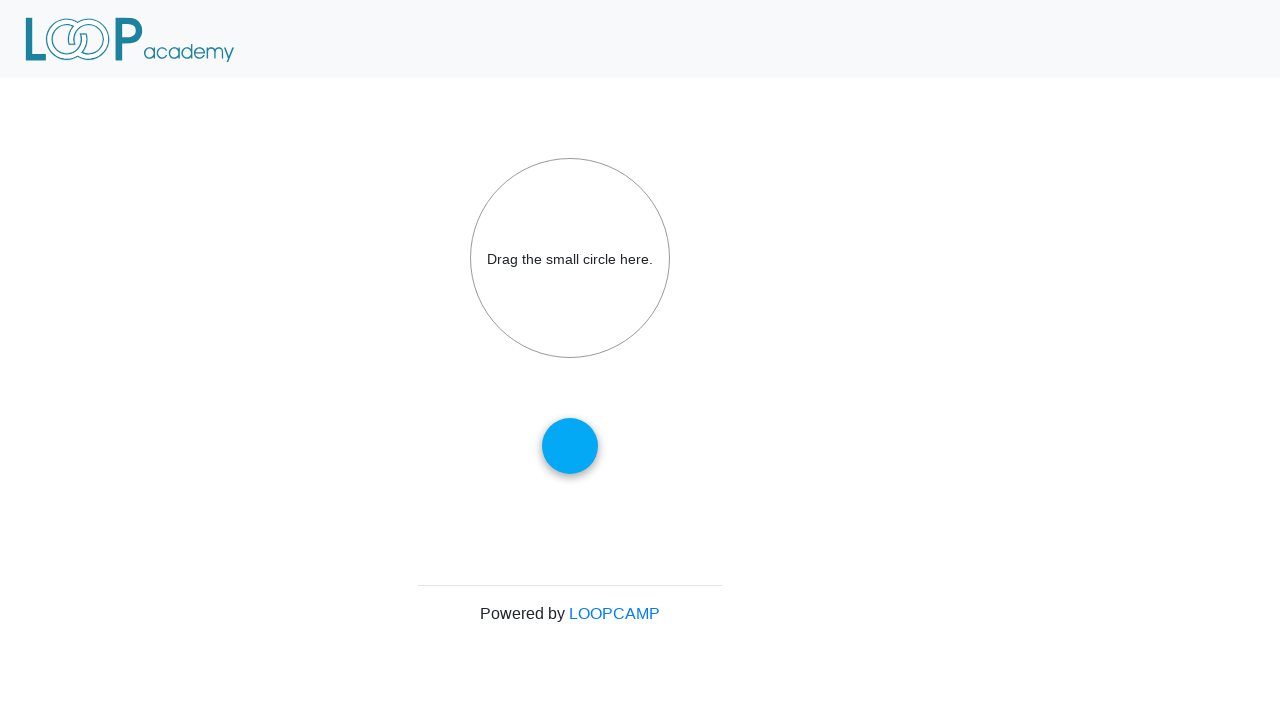

Located small circle element
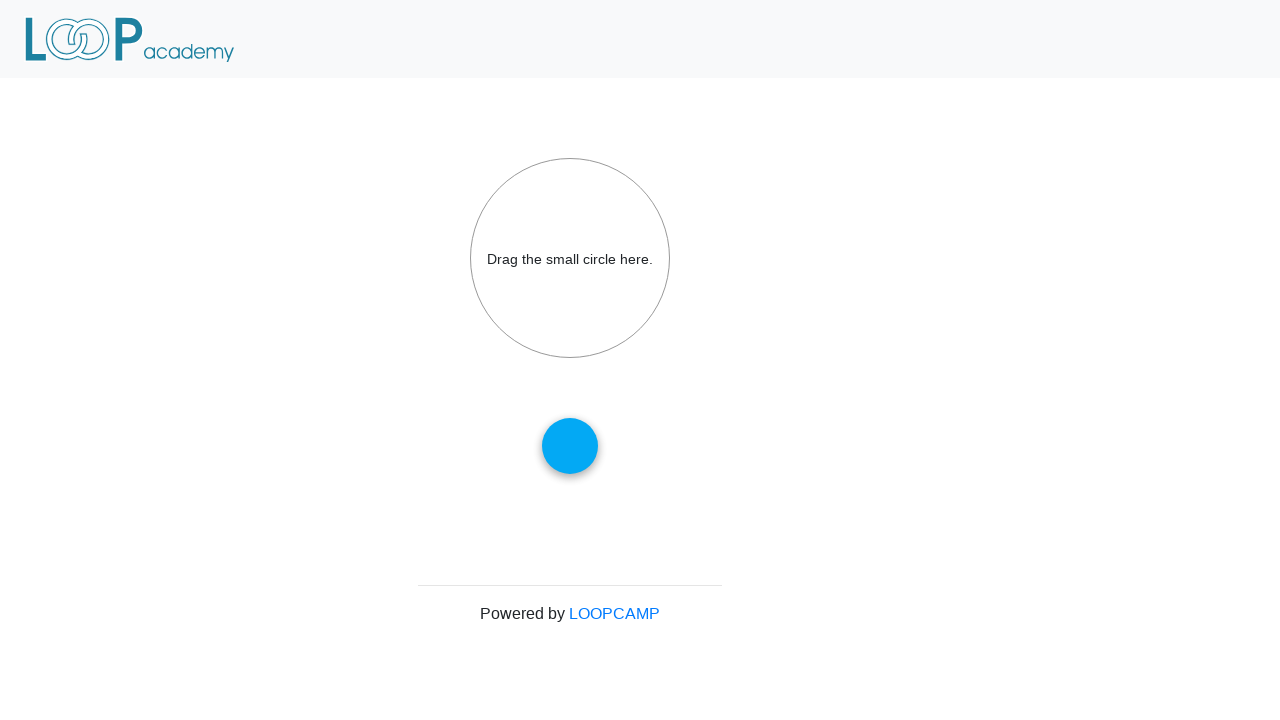

Hovered over small circle at (570, 446) on #draggable
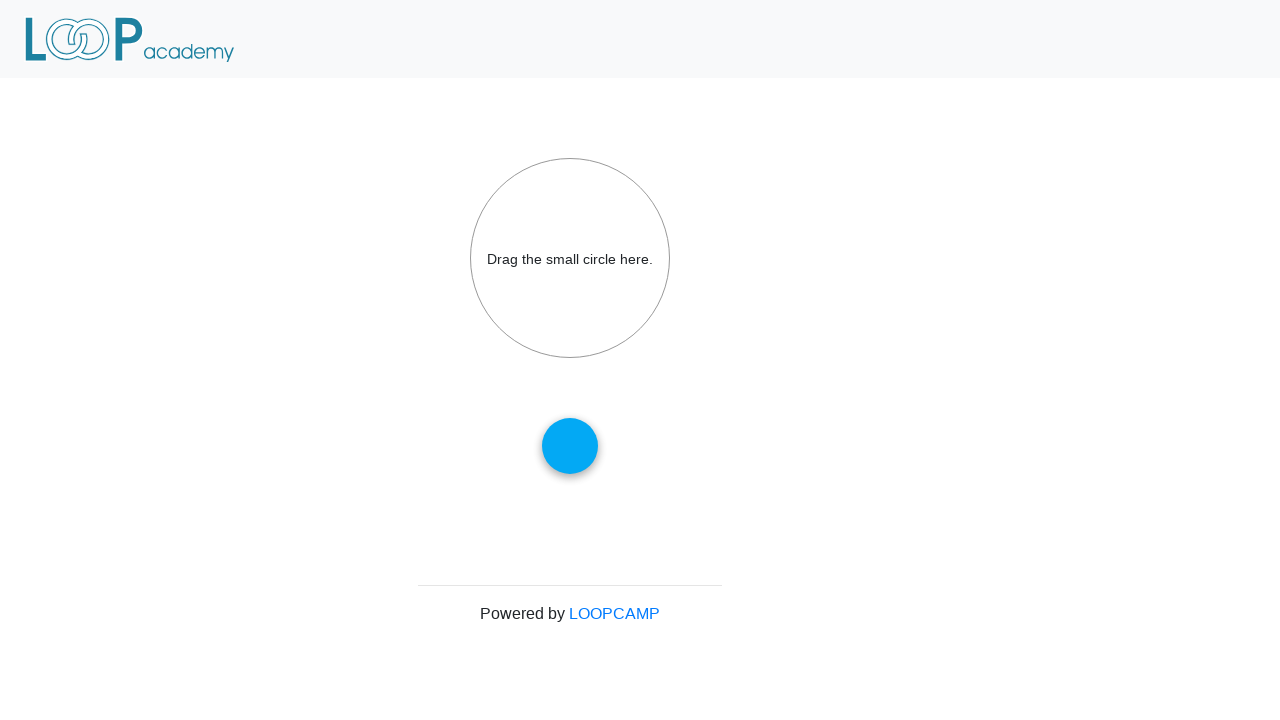

Pressed mouse button down on small circle at (570, 446)
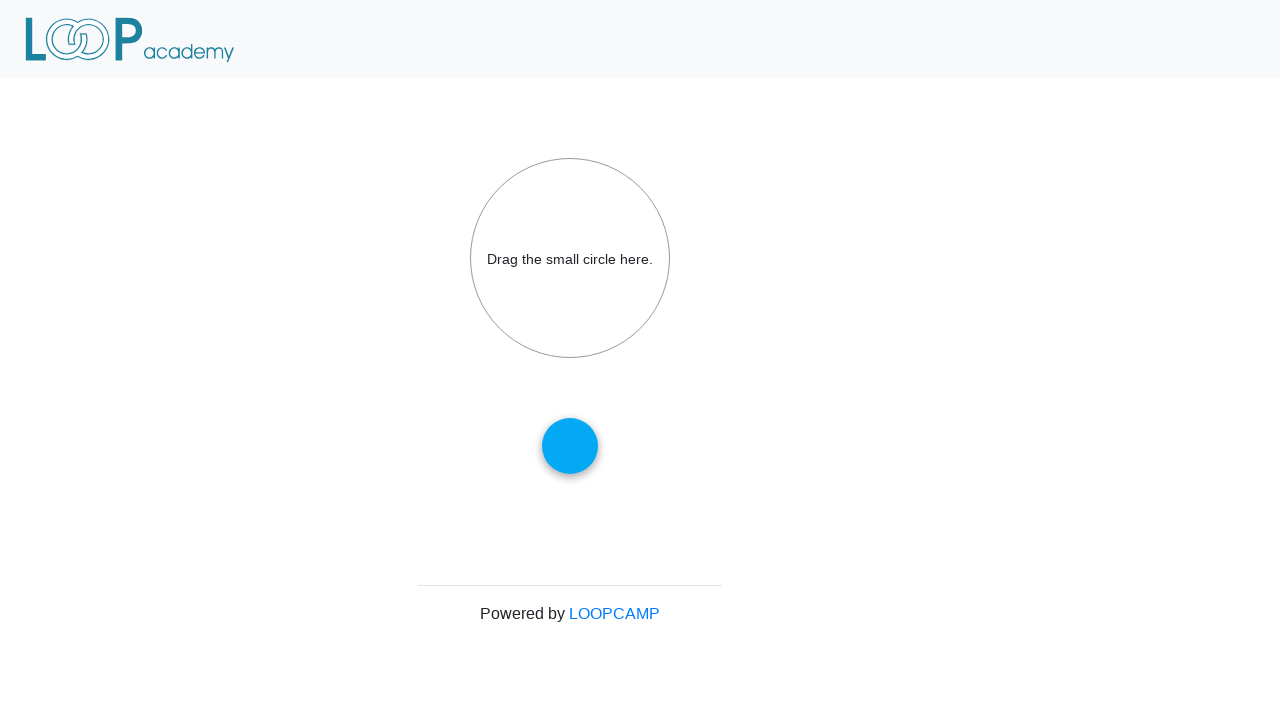

Moved mouse while holding small circle at (100, 100)
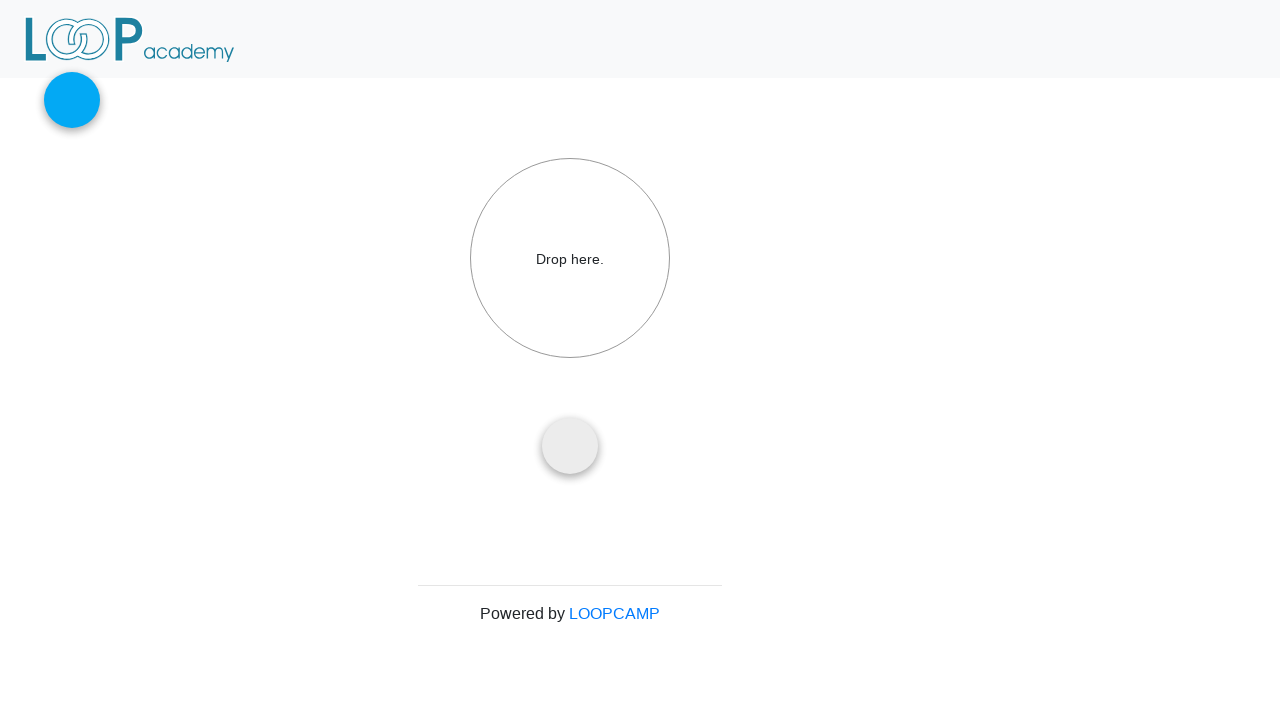

Located big circle element
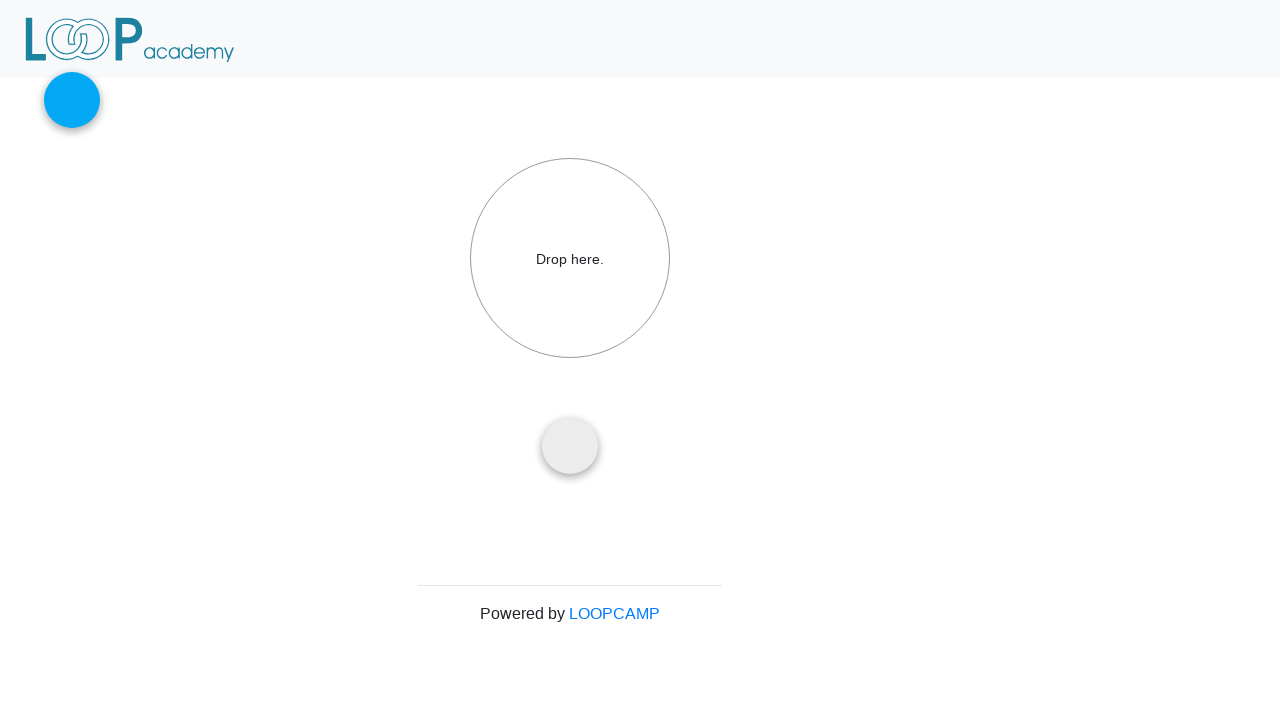

Verified big circle displays 'Drop here.' text
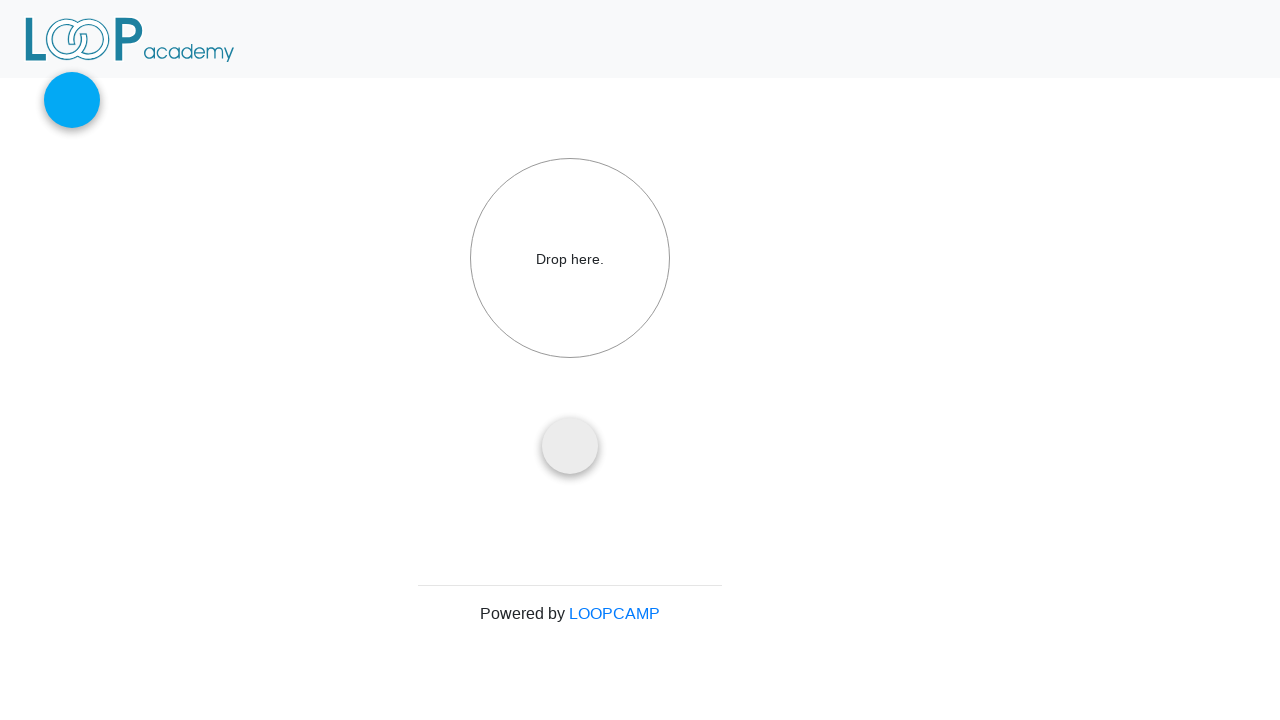

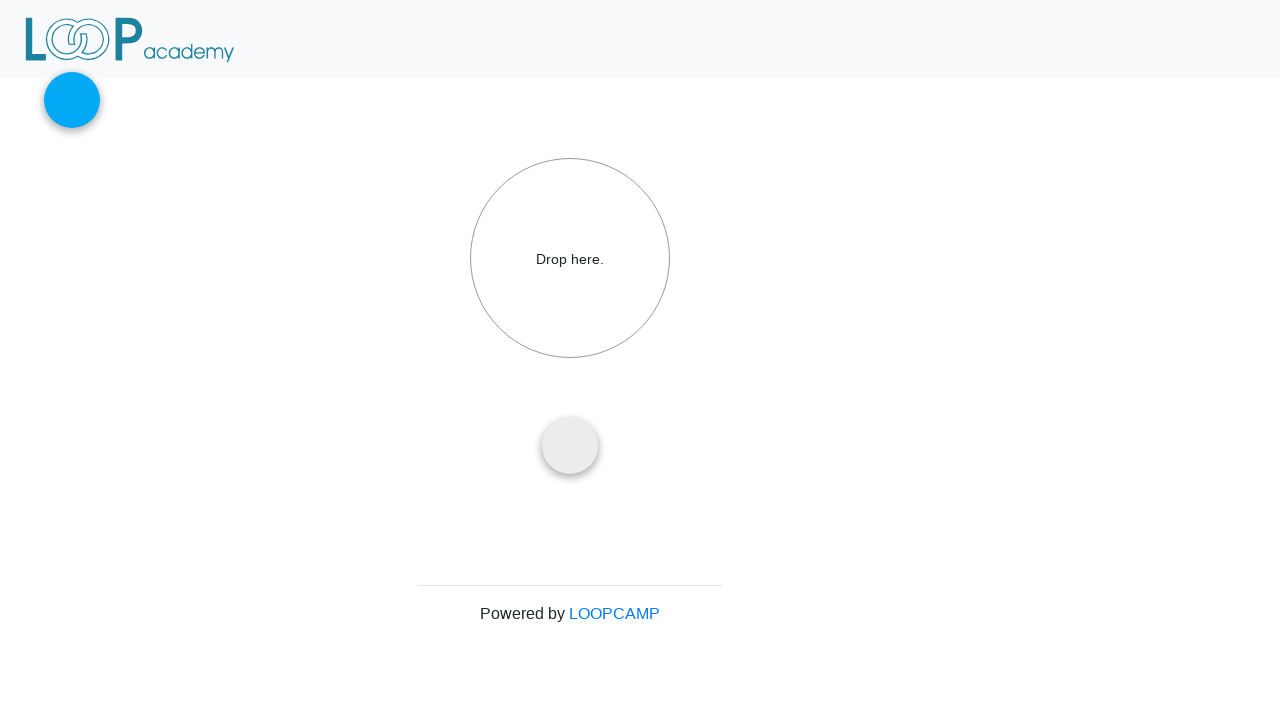